Tests pressing the space key on an input element and verifies the page displays the correct key that was pressed.

Starting URL: http://the-internet.herokuapp.com/key_presses

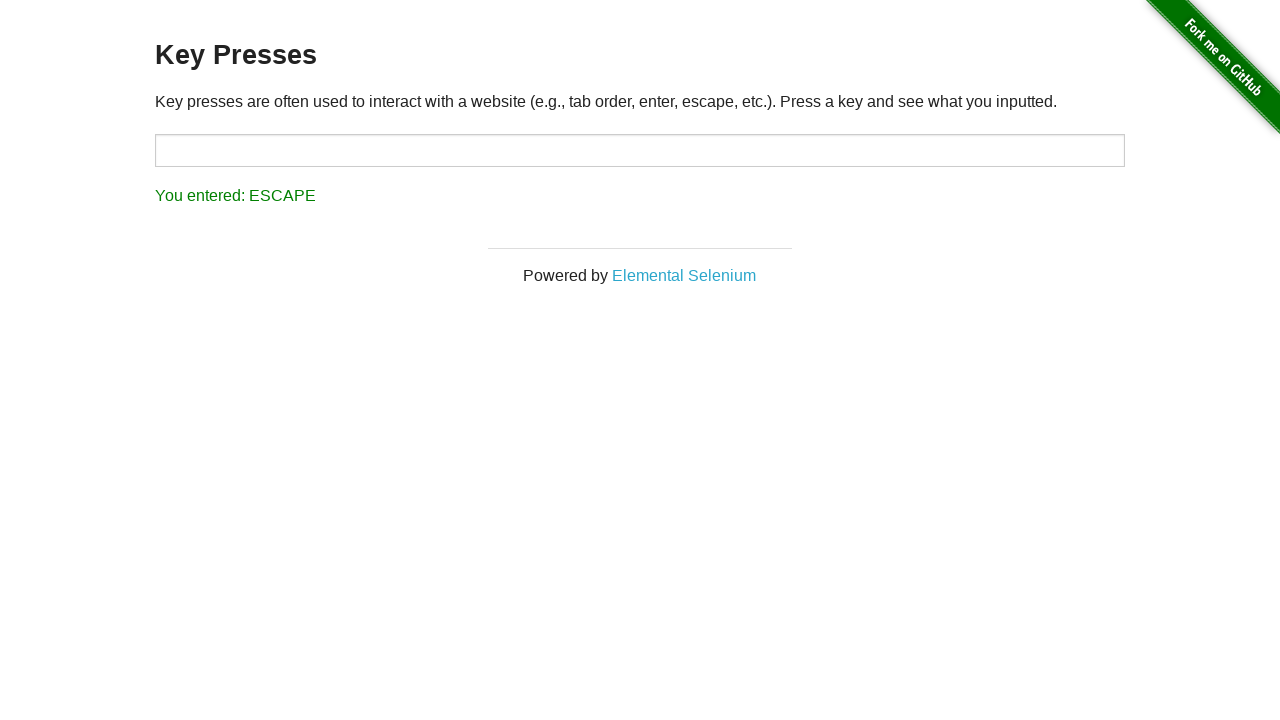

Navigated to key presses test page
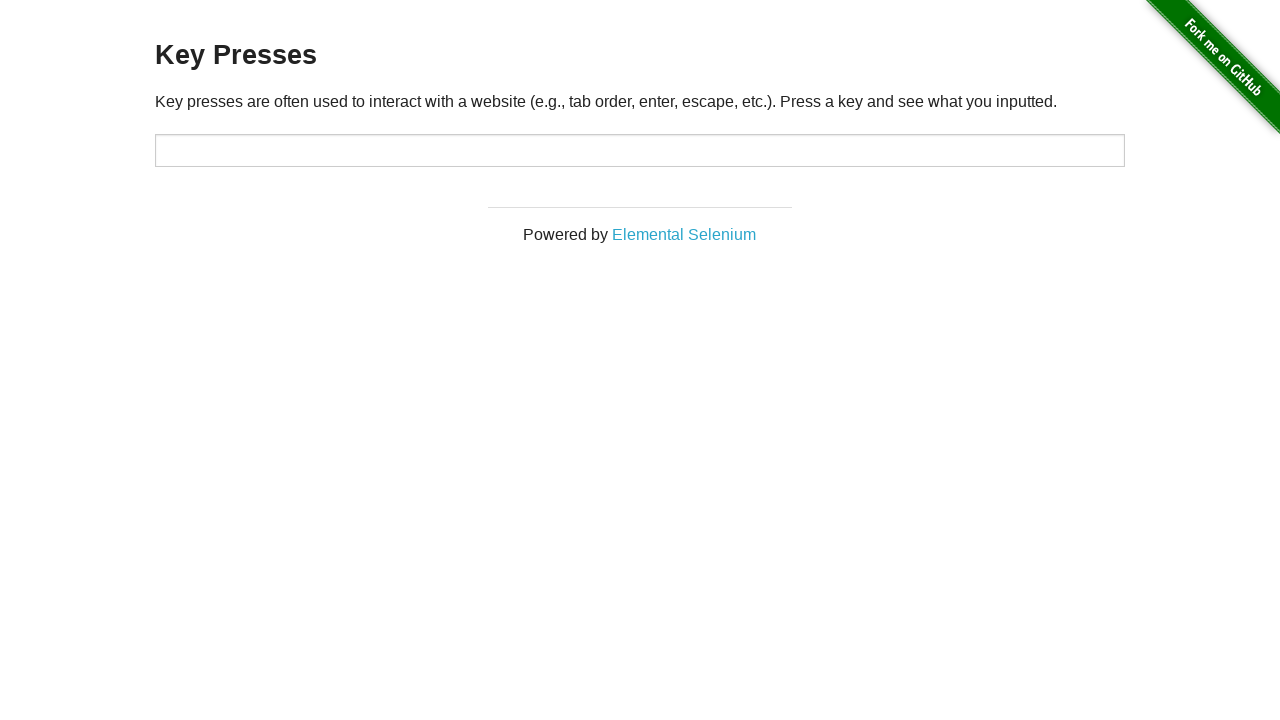

Pressed space key on target input element on #target
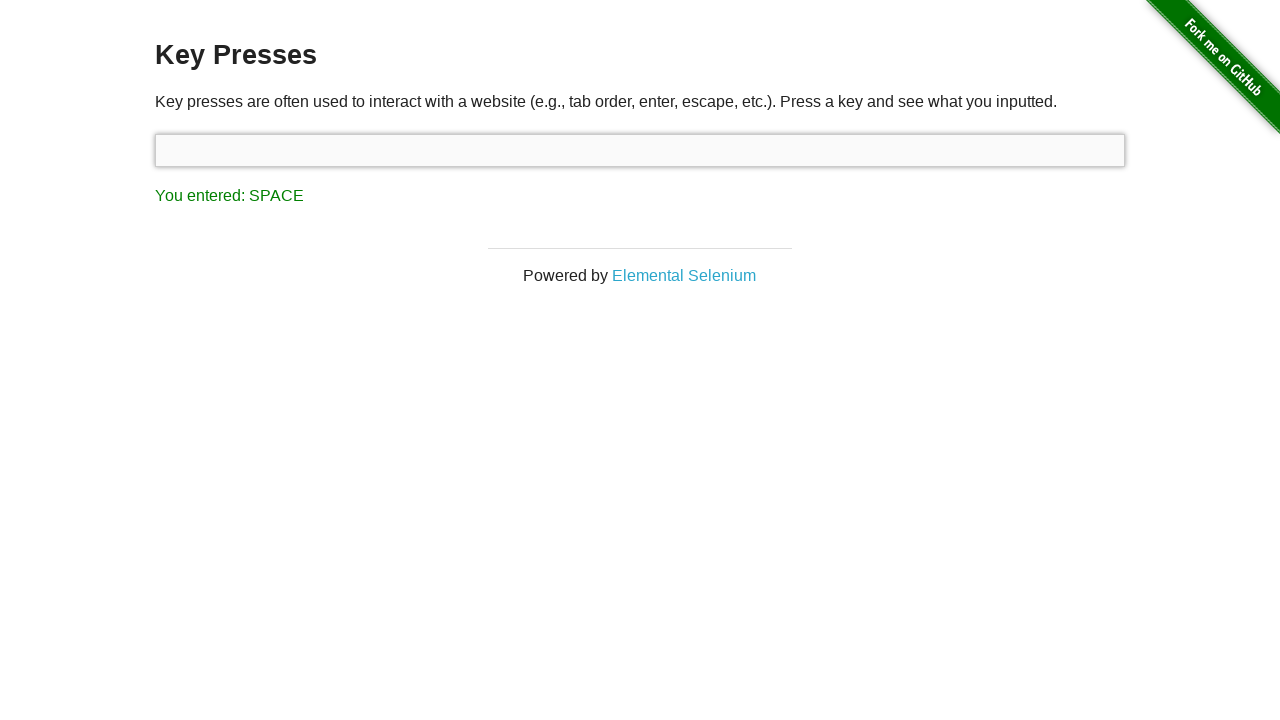

Retrieved result text from page
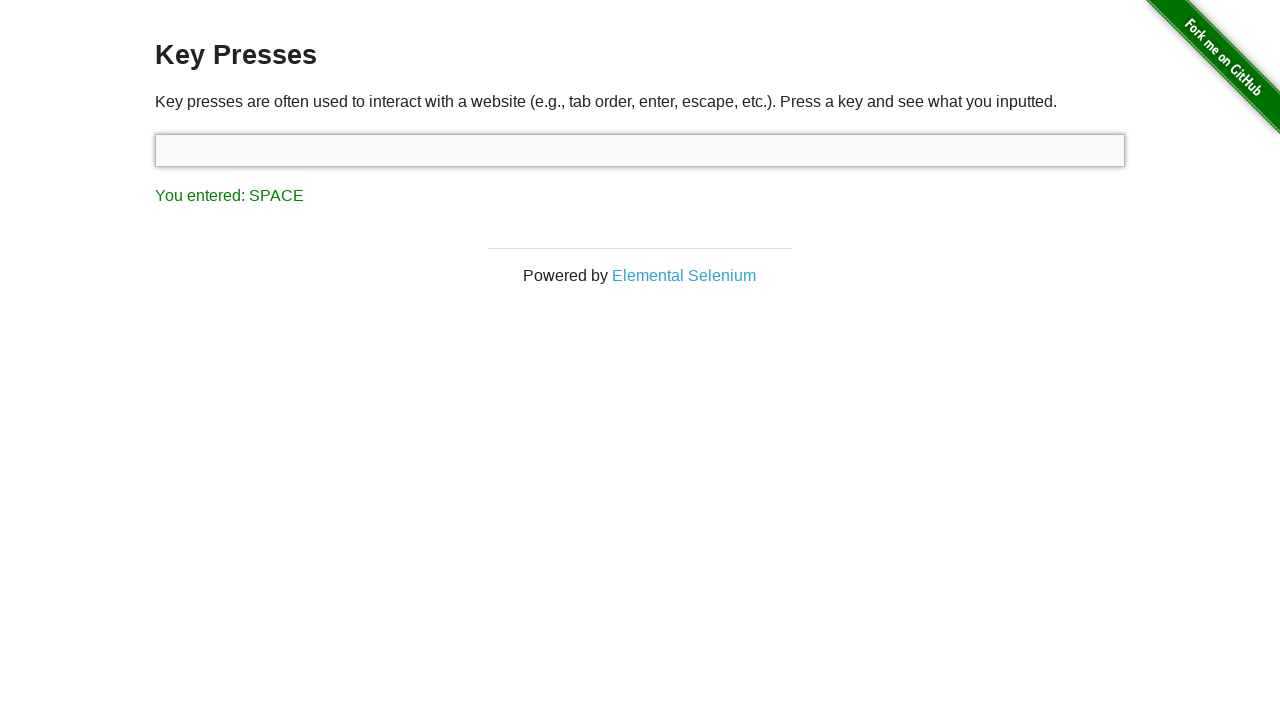

Verified correct key press result - SPACE key confirmed
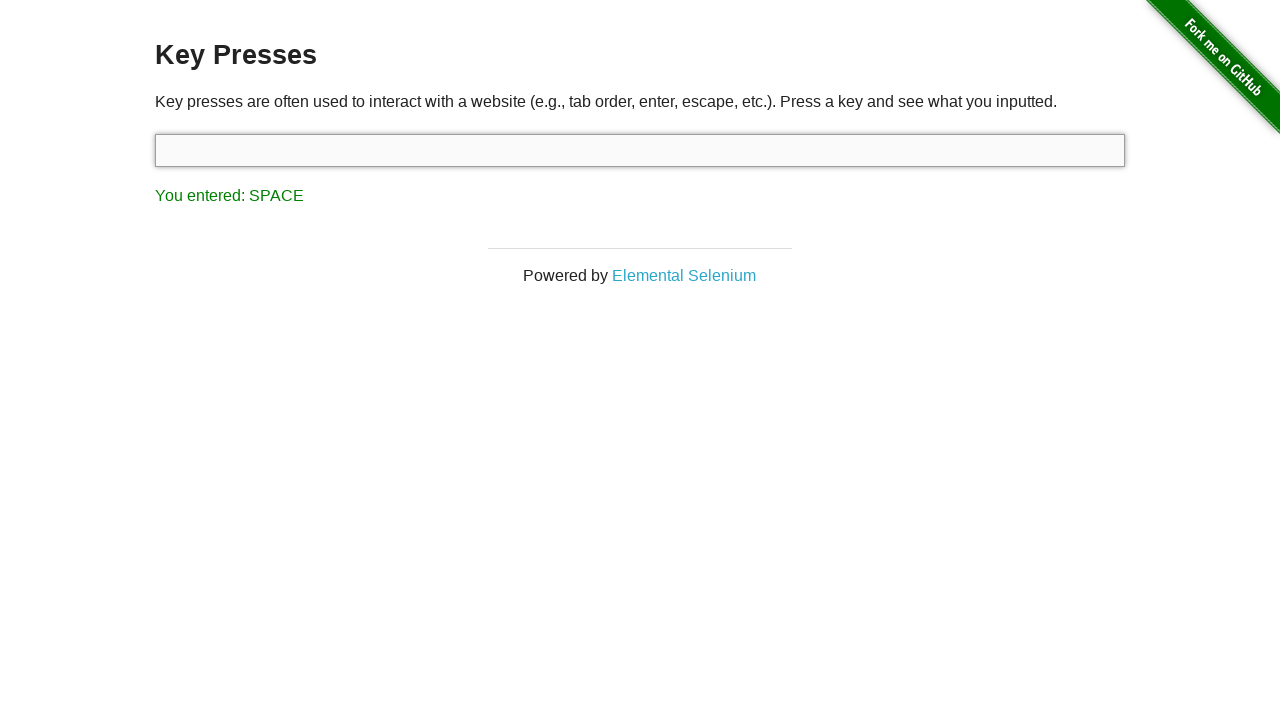

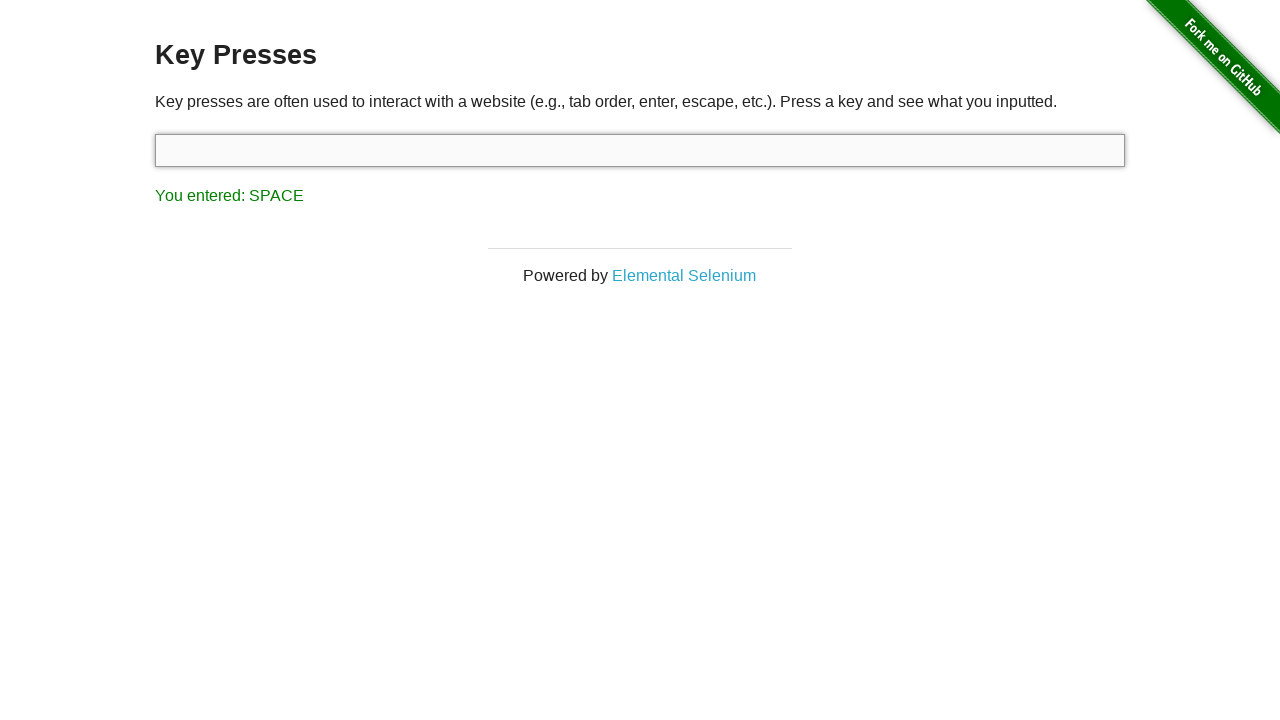